Tests editing email to uppercase format

Starting URL: https://davi-vert.vercel.app/index.html

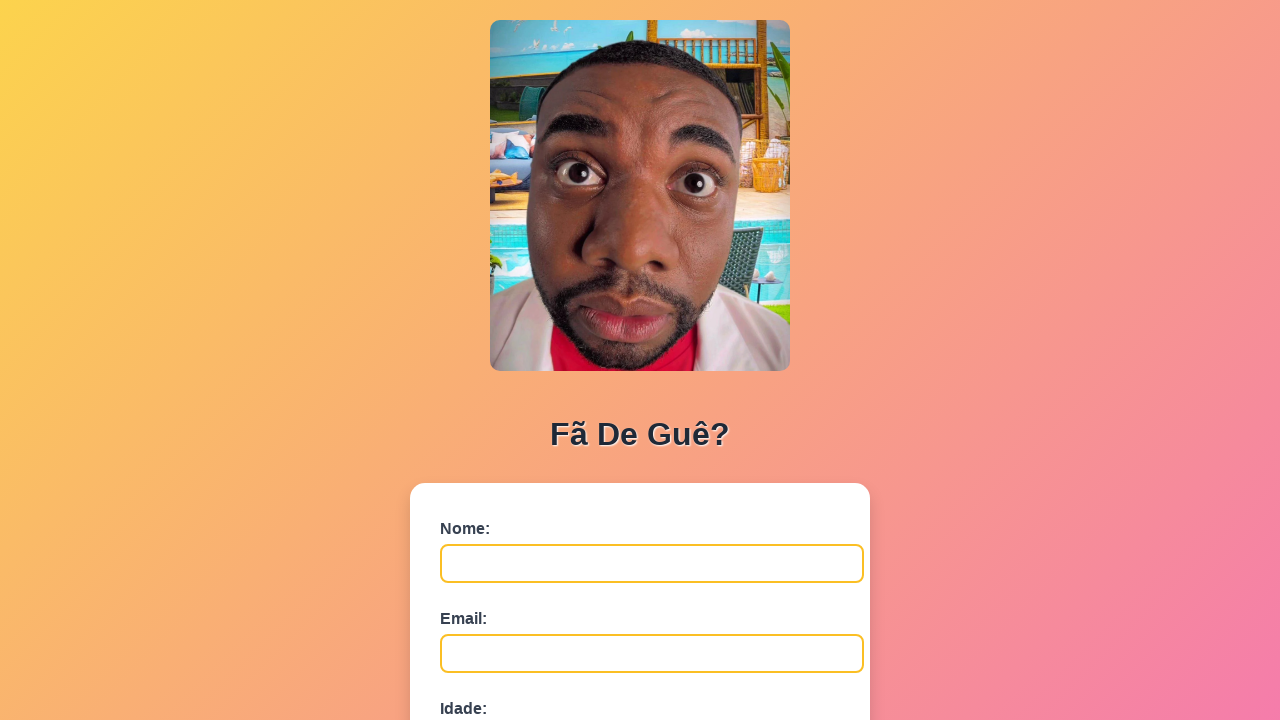

Cleared localStorage
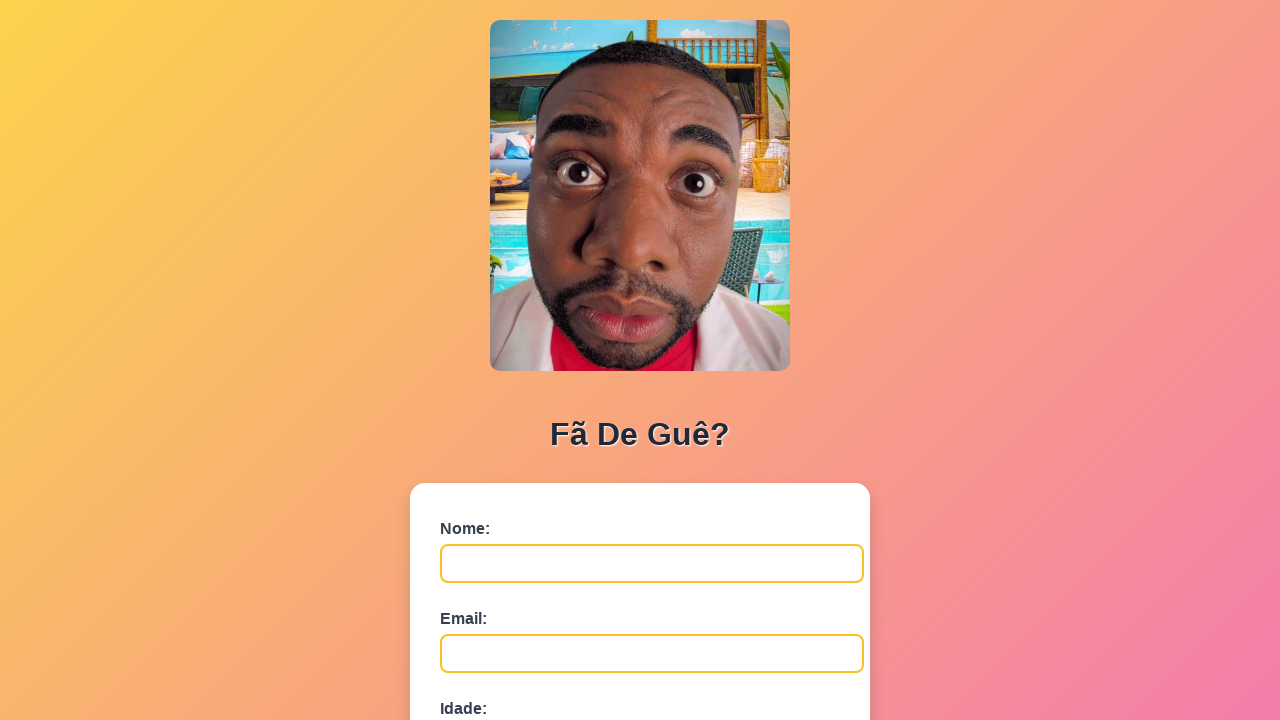

Filled name field with 'Thiago Barbosa' on #nome
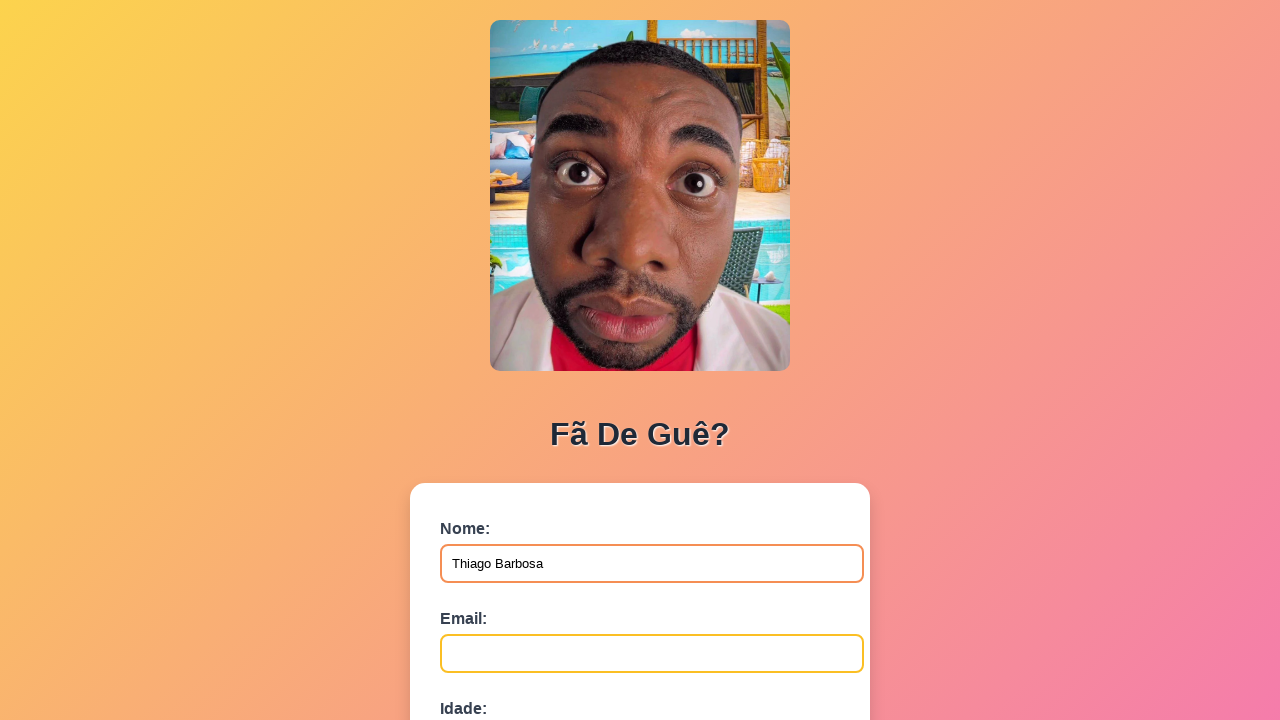

Filled email field with 'thiago.barbosa@test.com' on #email
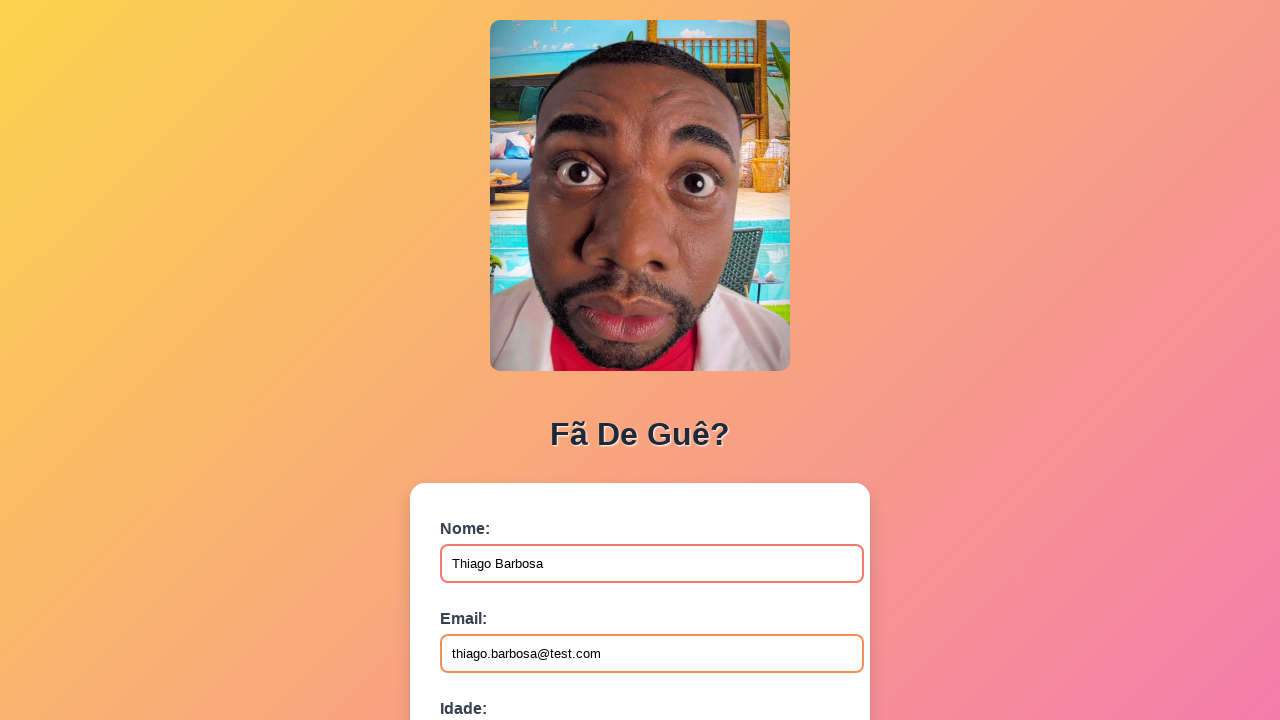

Filled age field with '45' on #idade
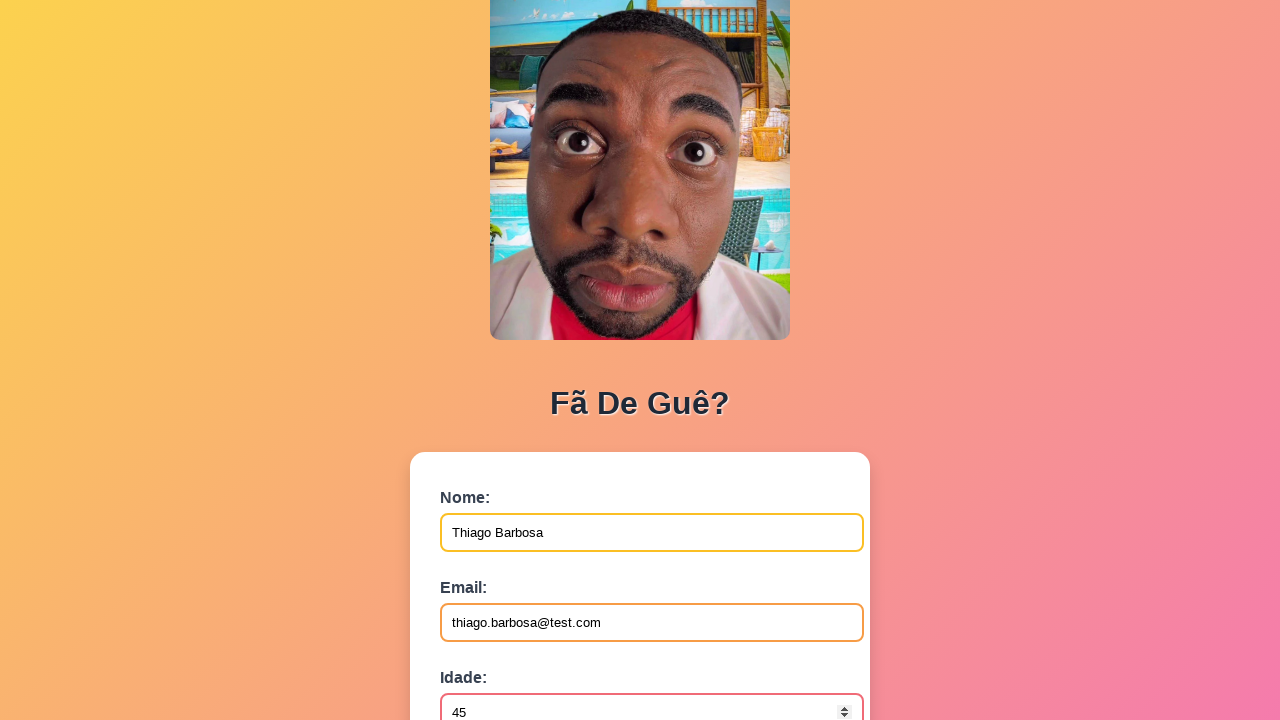

Clicked submit button to register fan at (490, 569) on button[type='submit']
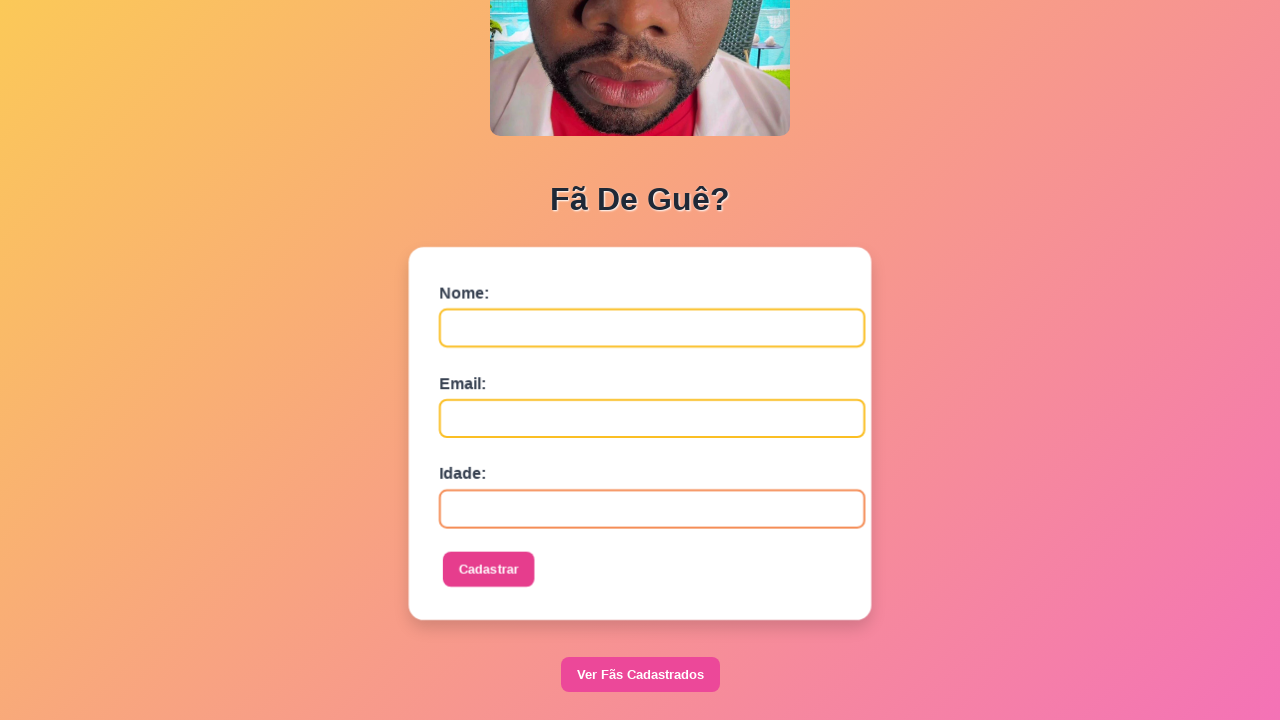

Waited 500ms for registration to complete
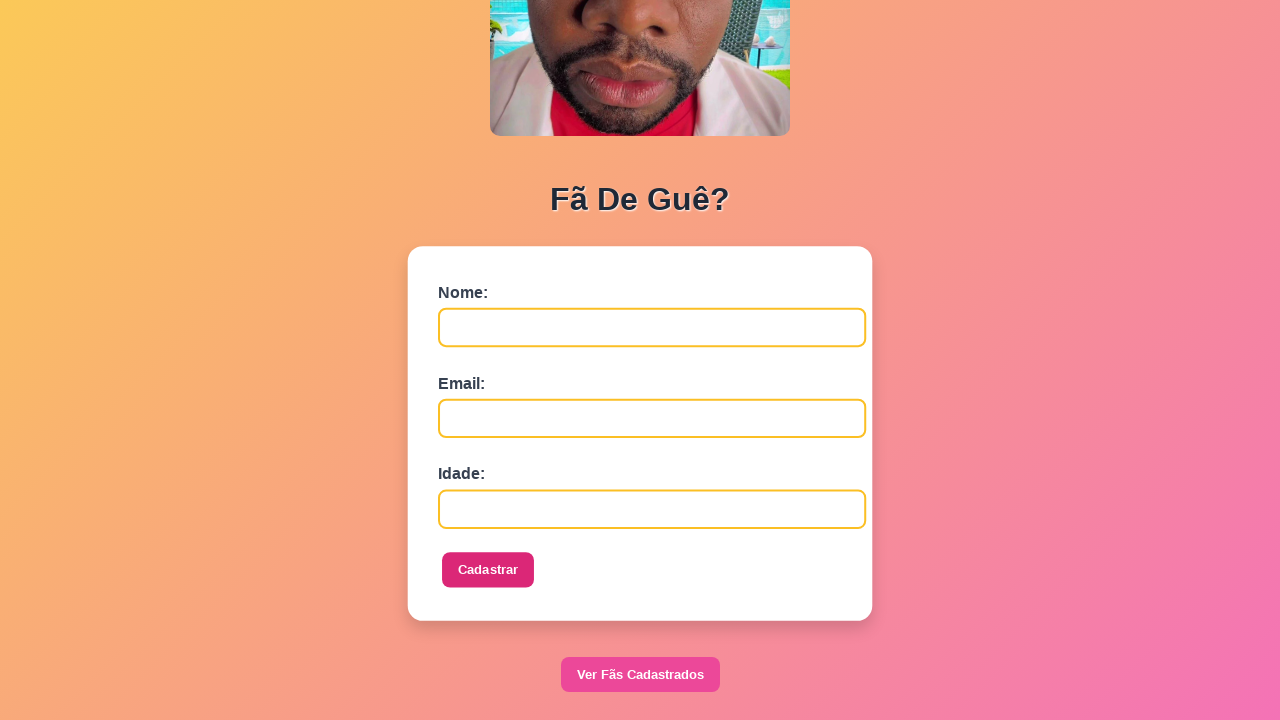

Navigated to lista.html page
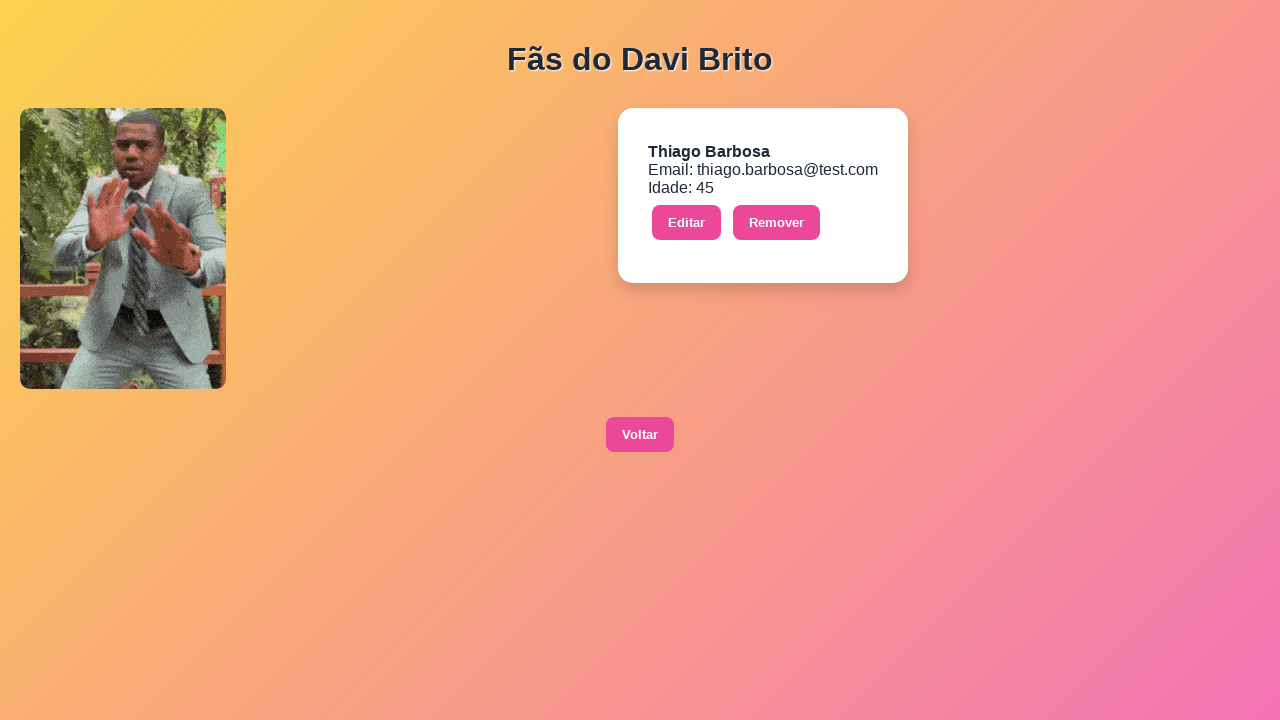

Set up prompt mock to return uppercase email 'EMAIL@EXEMPLO.COM'
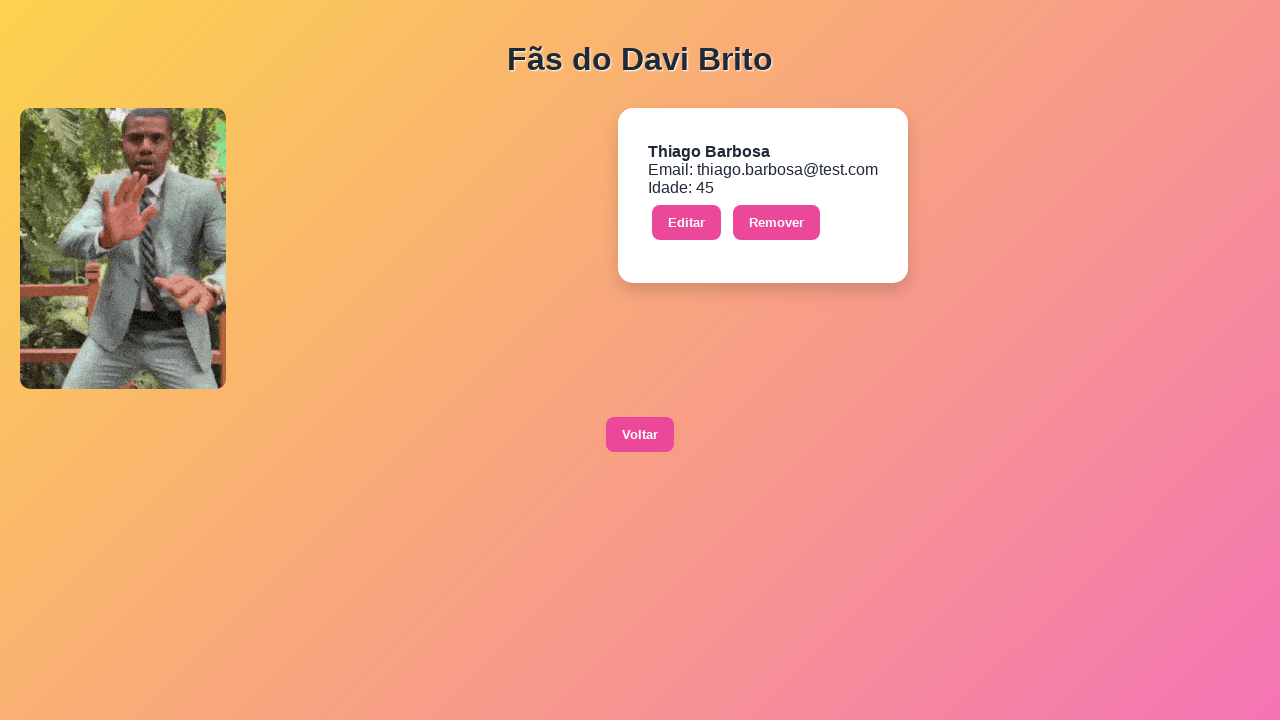

Clicked edit button for the fan entry at (686, 223) on xpath=//button[contains(text(),'Editar')]
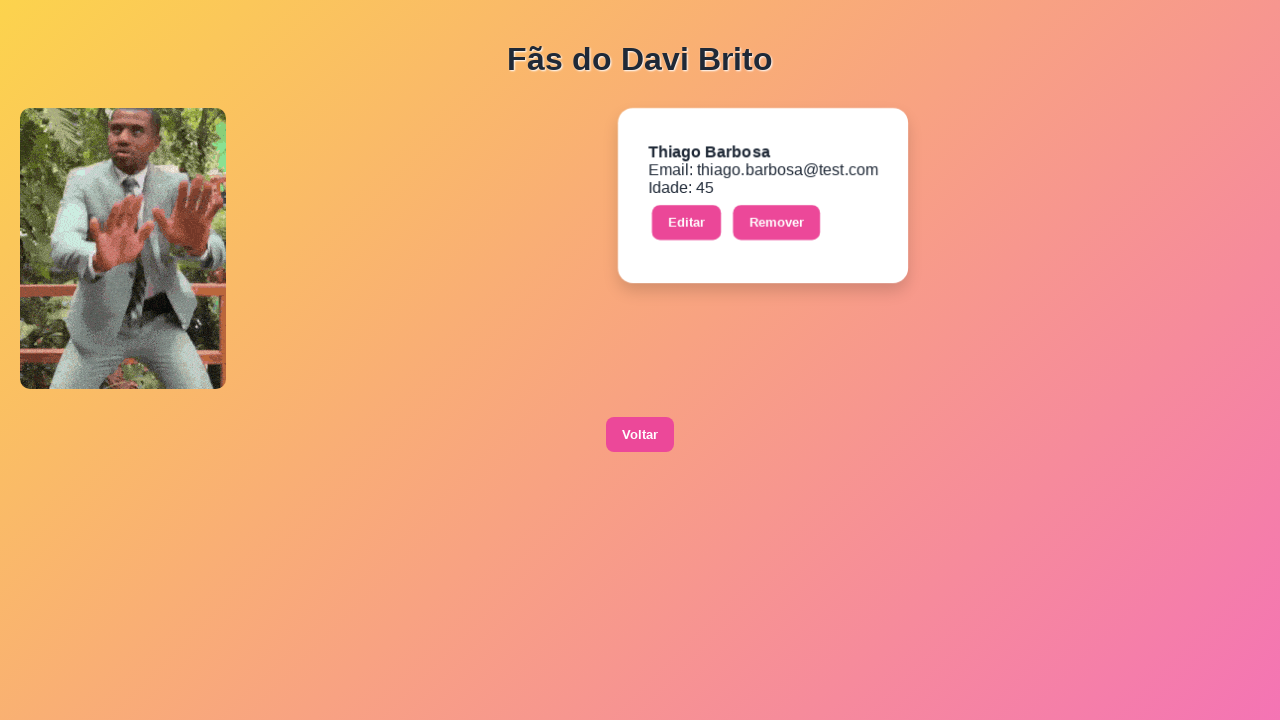

Waited 500ms for edit dialog to appear
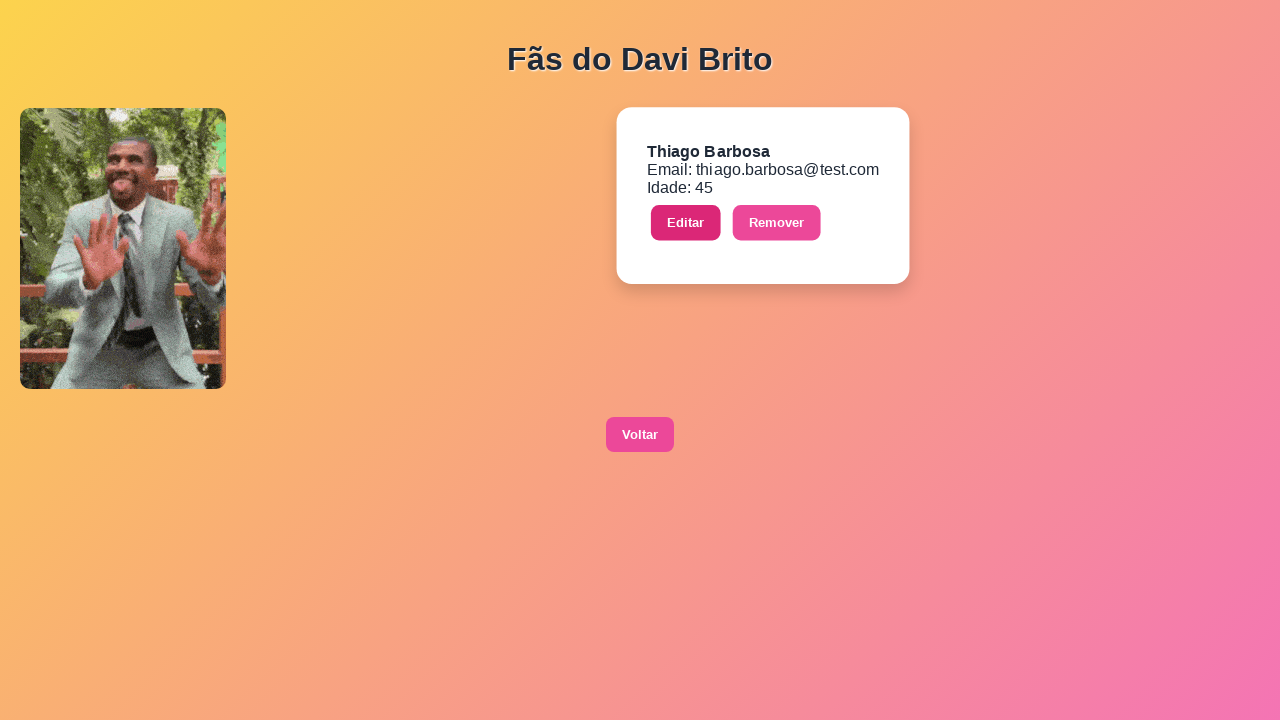

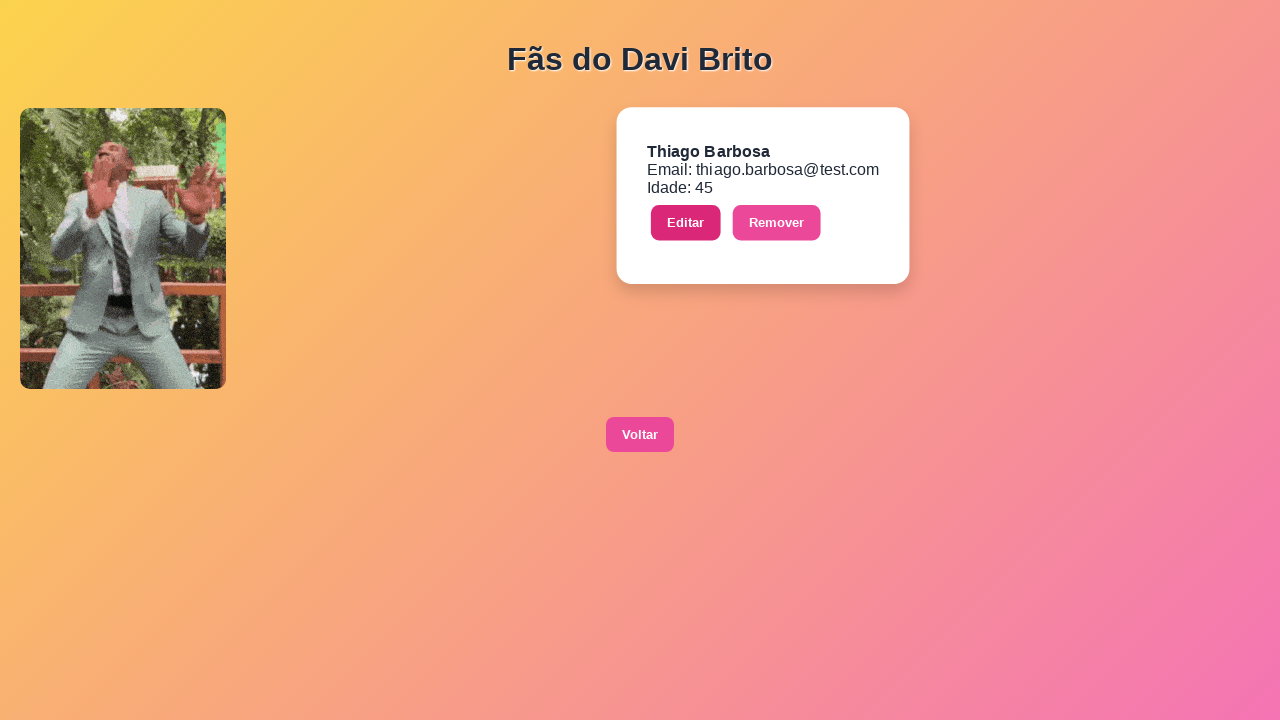